Tests window handling by clicking a link that opens a new window, switching between windows, and verifying content in both windows

Starting URL: https://the-internet.herokuapp.com/windows

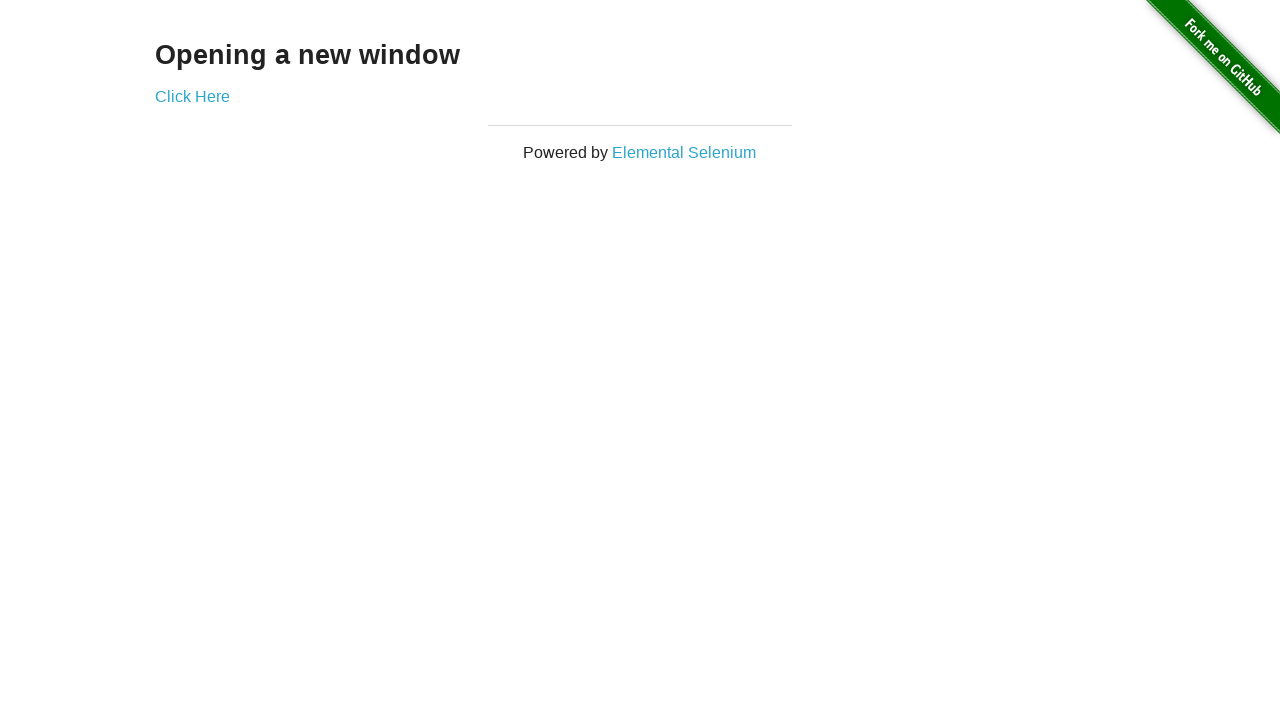

Clicked link to open new window at (192, 96) on xpath=//div[@class = 'example']/a
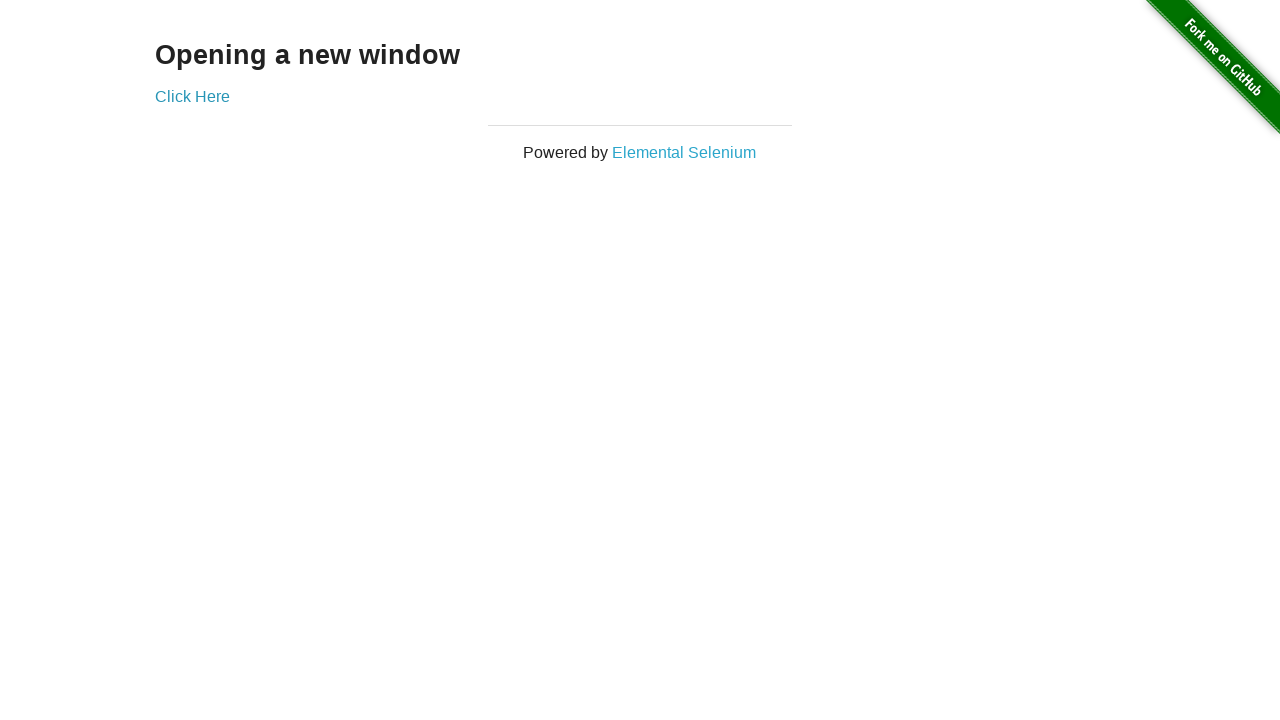

Retrieved text content from new window
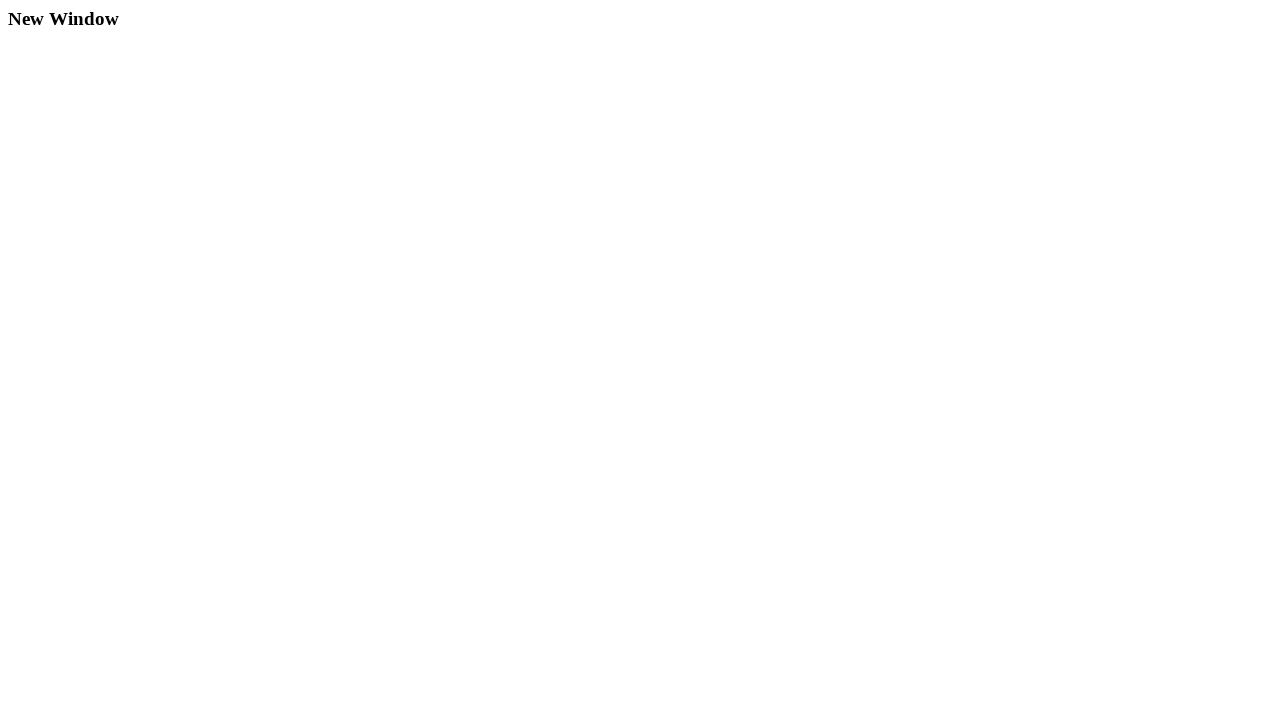

Retrieved heading text from original window
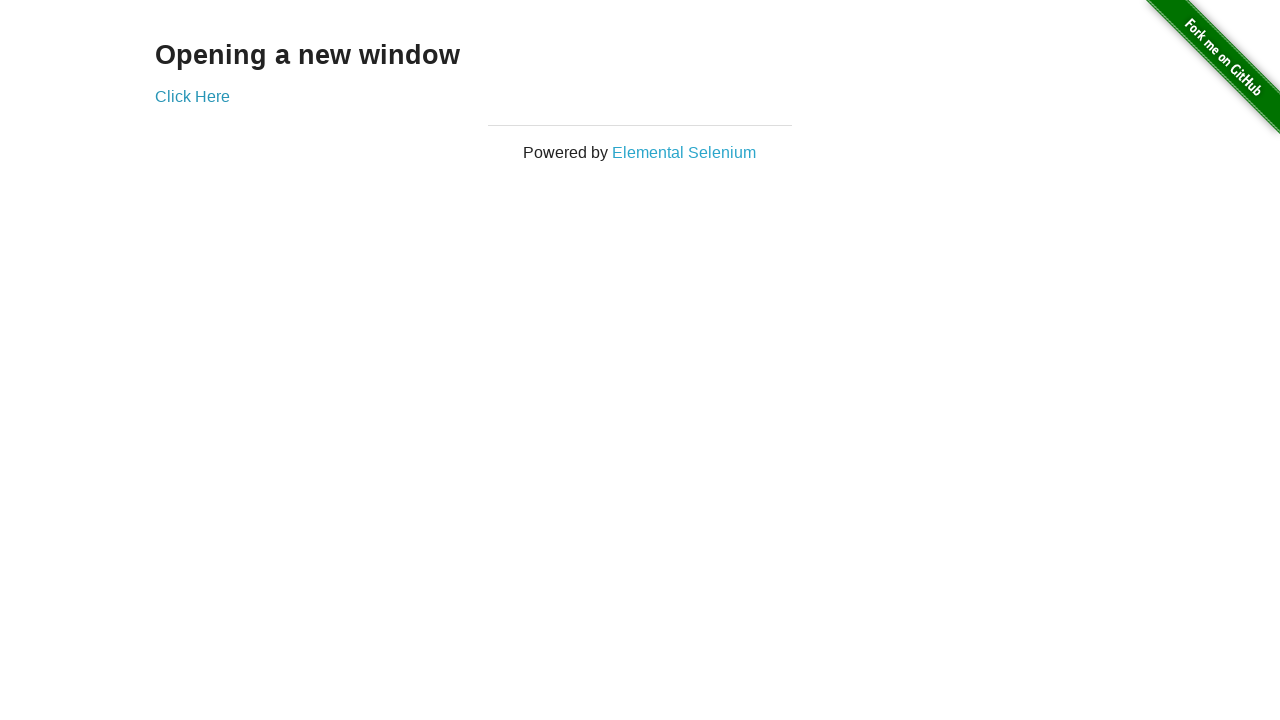

Closed new window
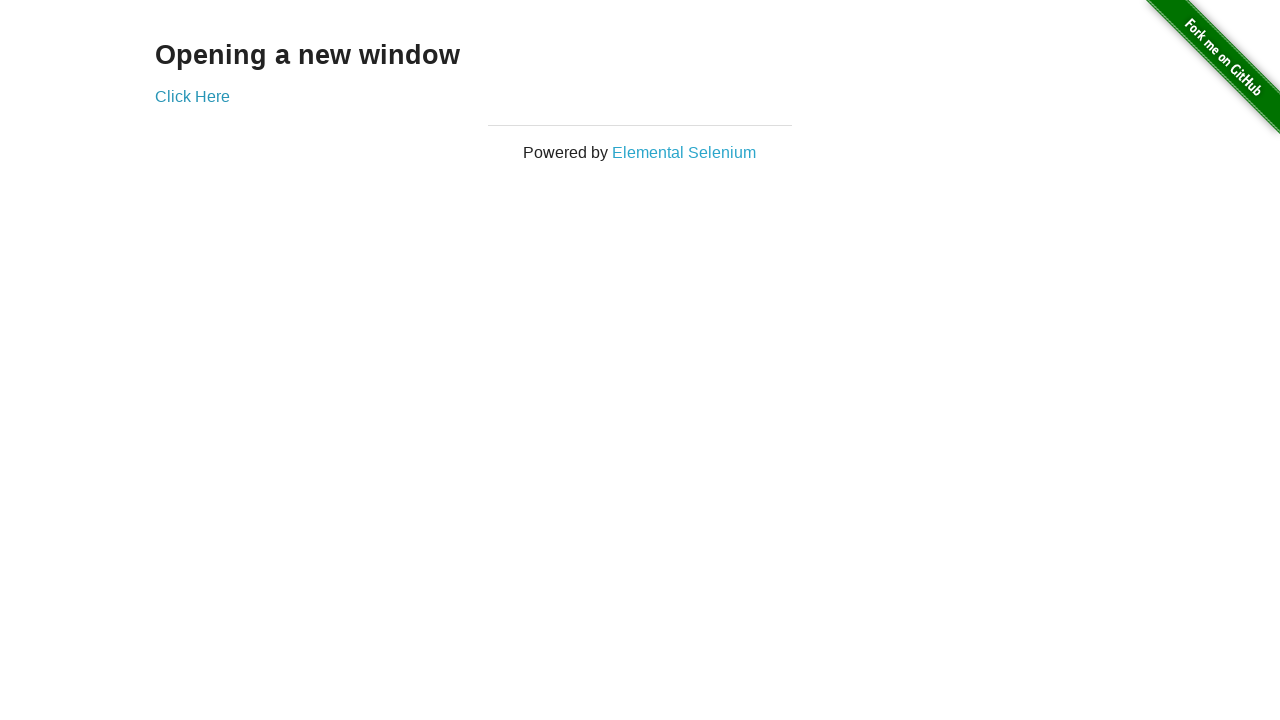

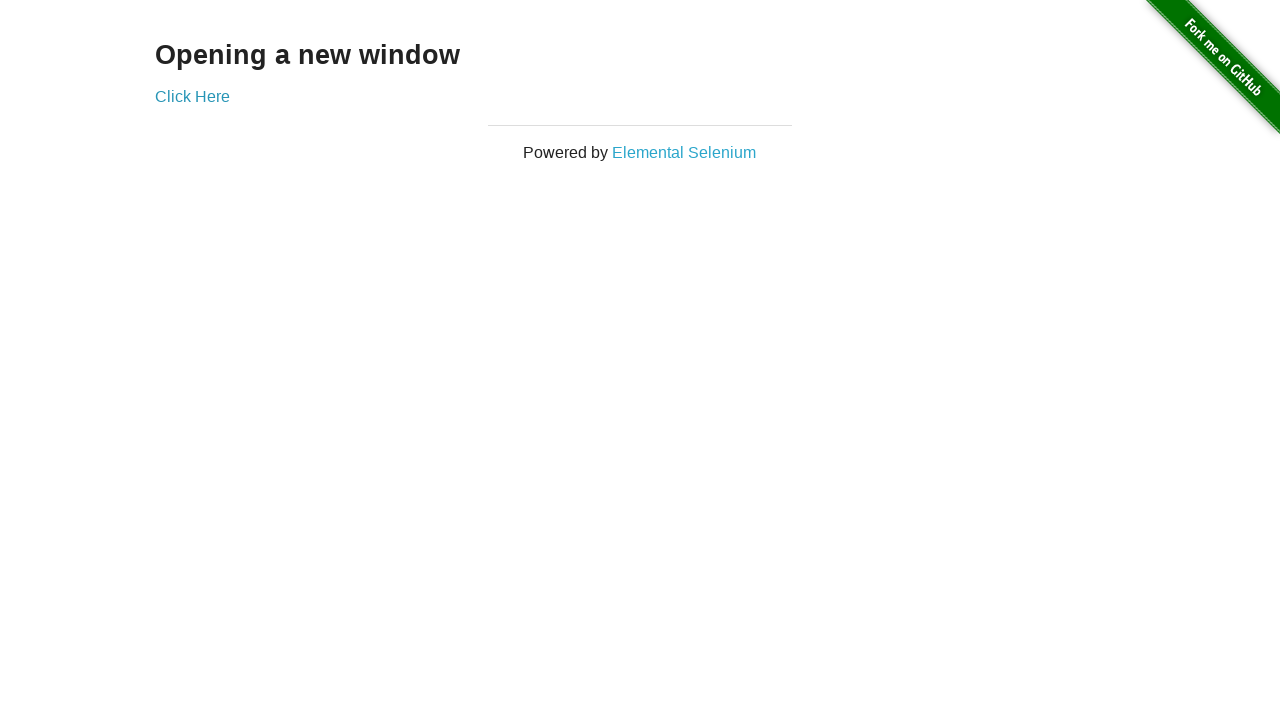